Tests search functionality by typing 'carrot' in the search field and clicking the search button

Starting URL: https://rahulshettyacademy.com/seleniumPractise/#/

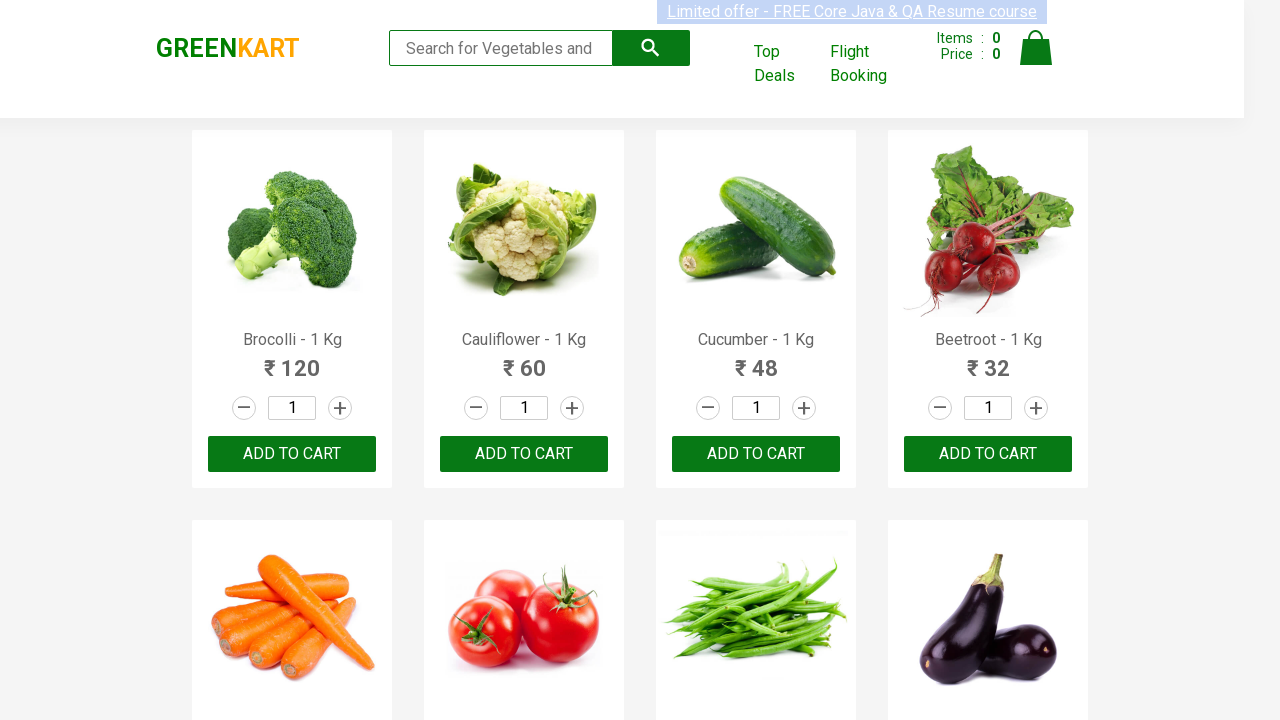

Filled search field with 'carrot' on .search-keyword
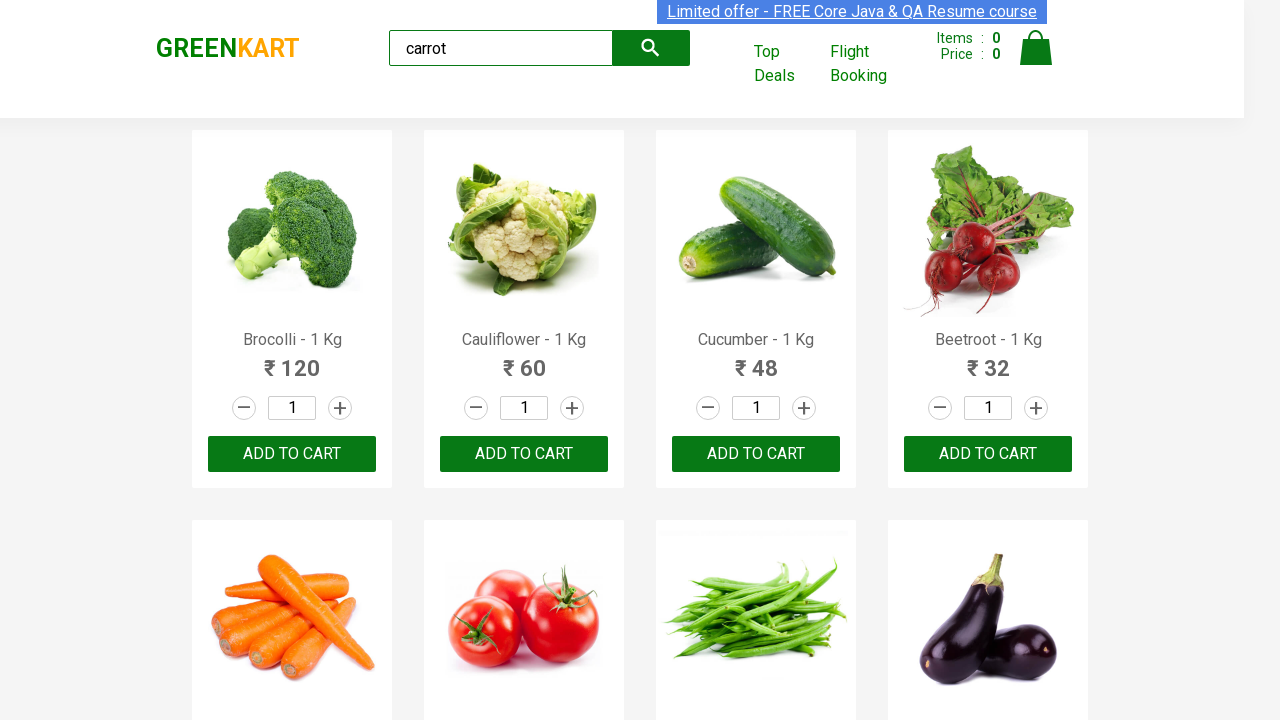

Clicked search button to search for carrot at (651, 48) on .search-button
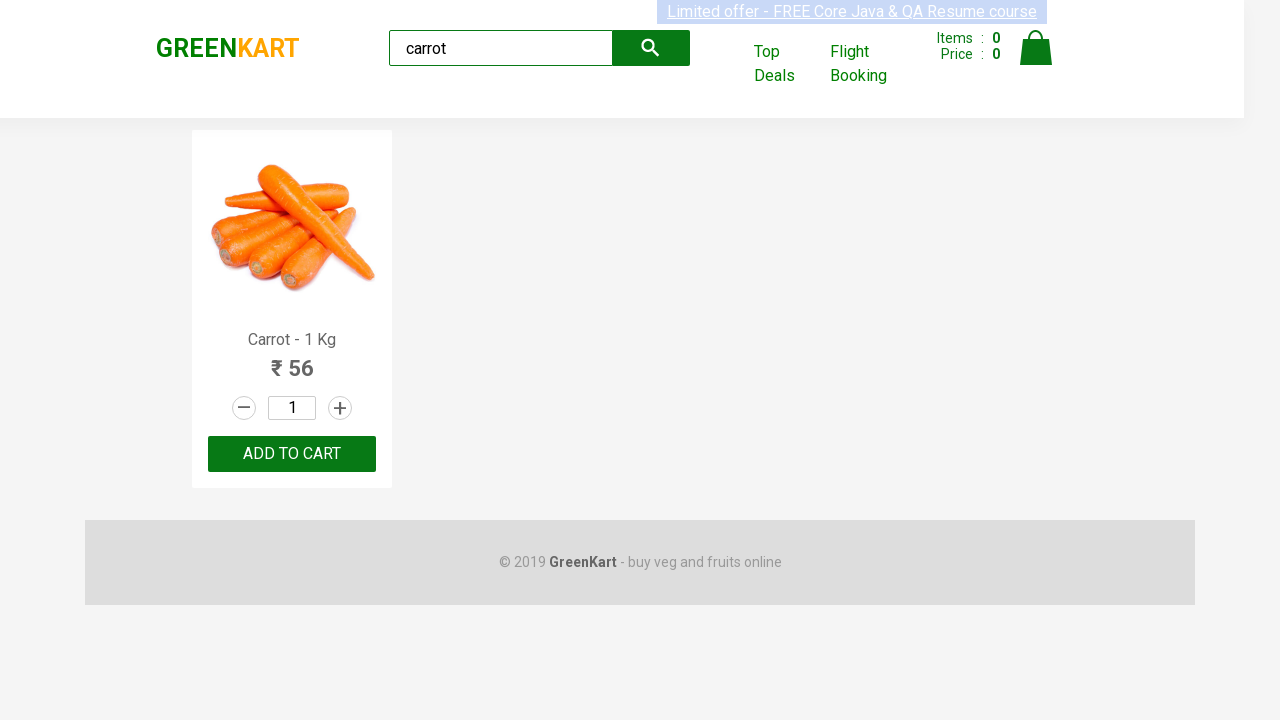

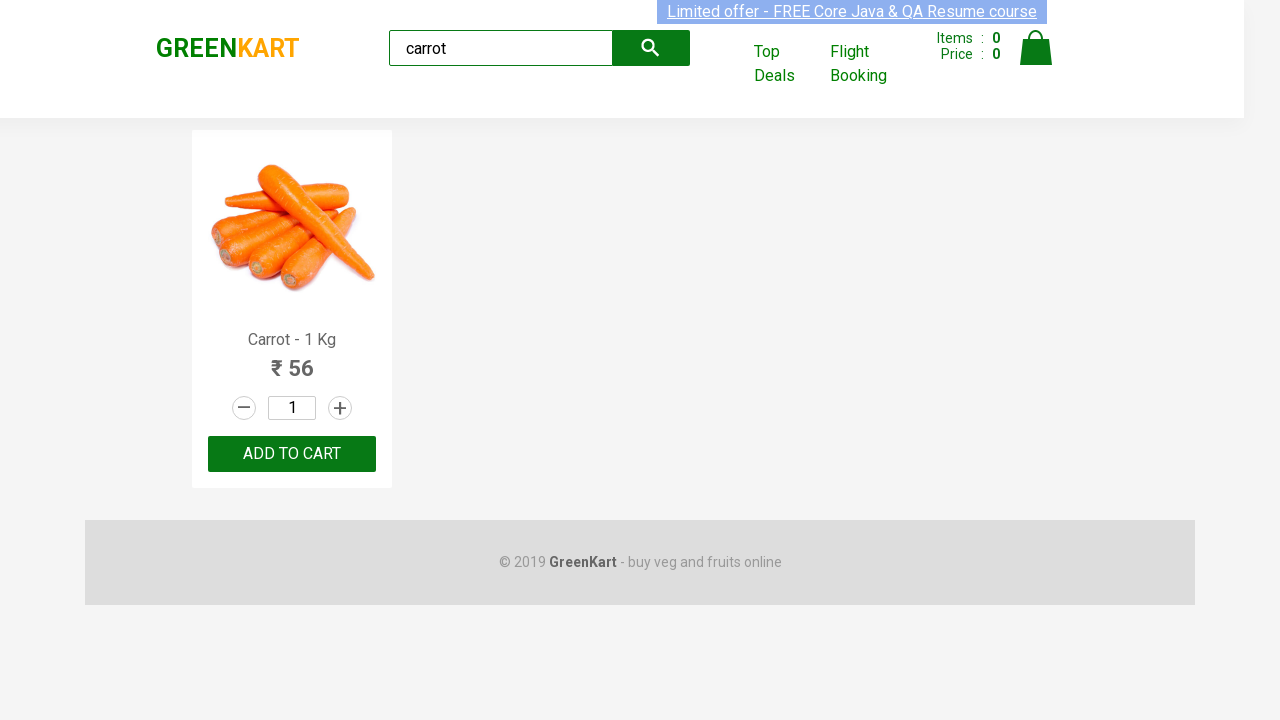